Tests handling of iframes and JavaScript alerts by switching to an iframe, clicking a button that triggers an alert, and accepting the alert dialog.

Starting URL: https://www.w3schools.com/jsref/tryit.asp?filename=tryjsref_alert2

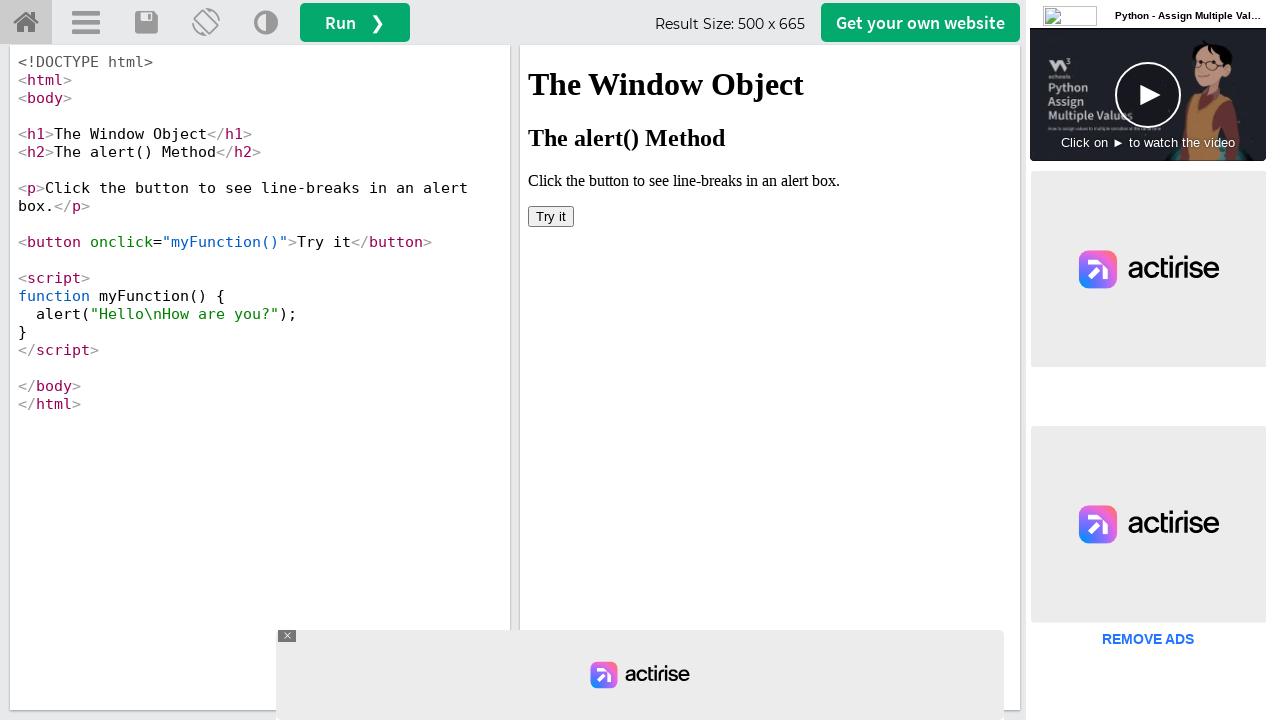

Set up dialog handler to automatically accept alerts
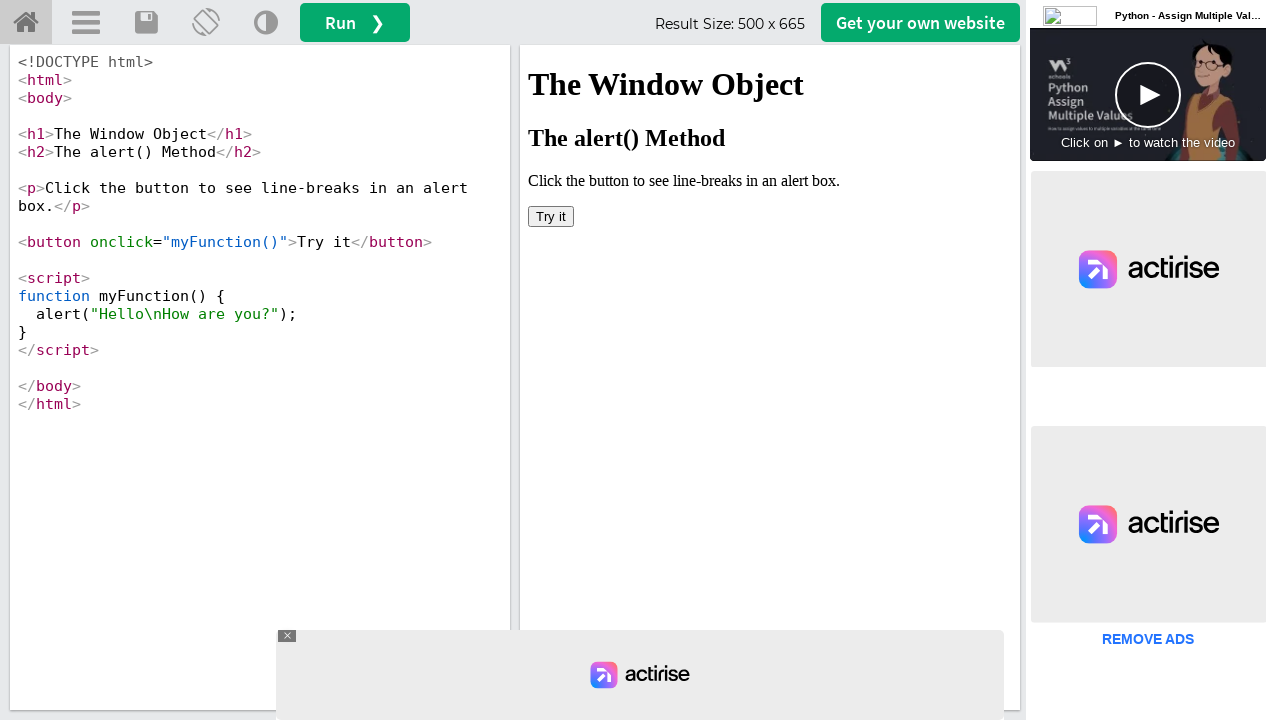

Located the iframe with ID 'iframeResult'
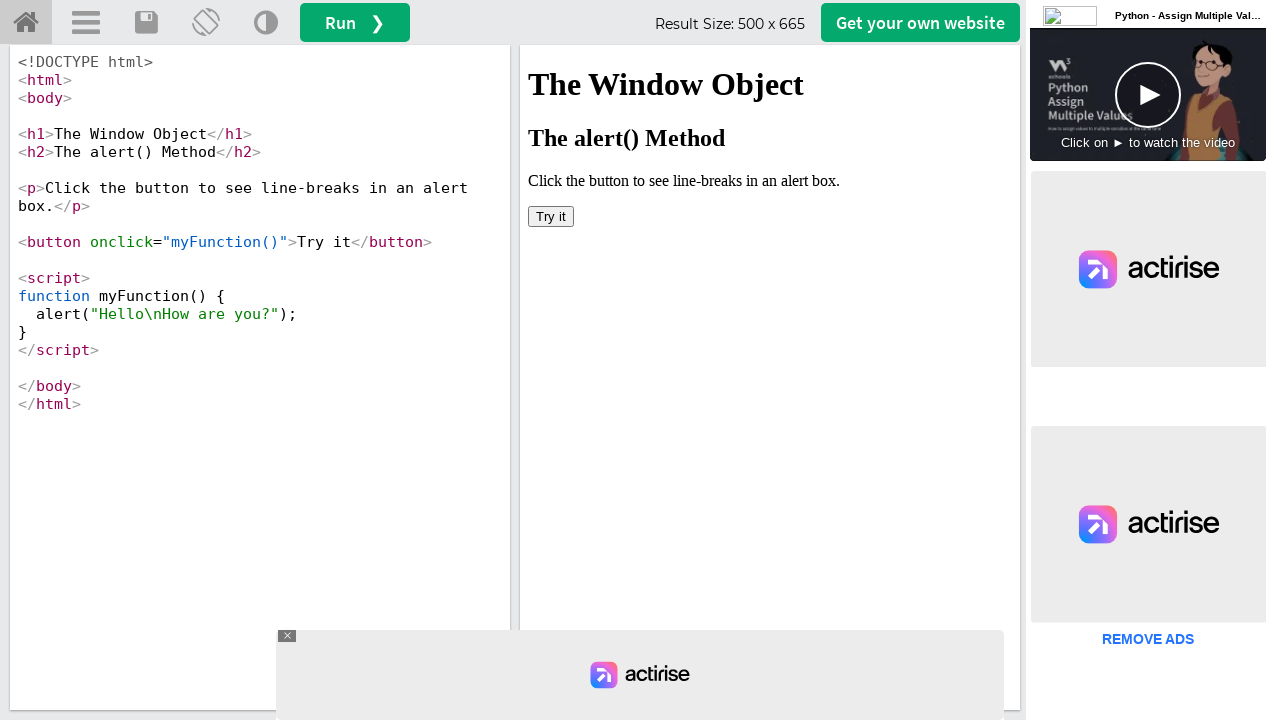

Clicked the button inside the iframe that triggers an alert at (551, 216) on #iframeResult >> internal:control=enter-frame >> xpath=/html/body/button
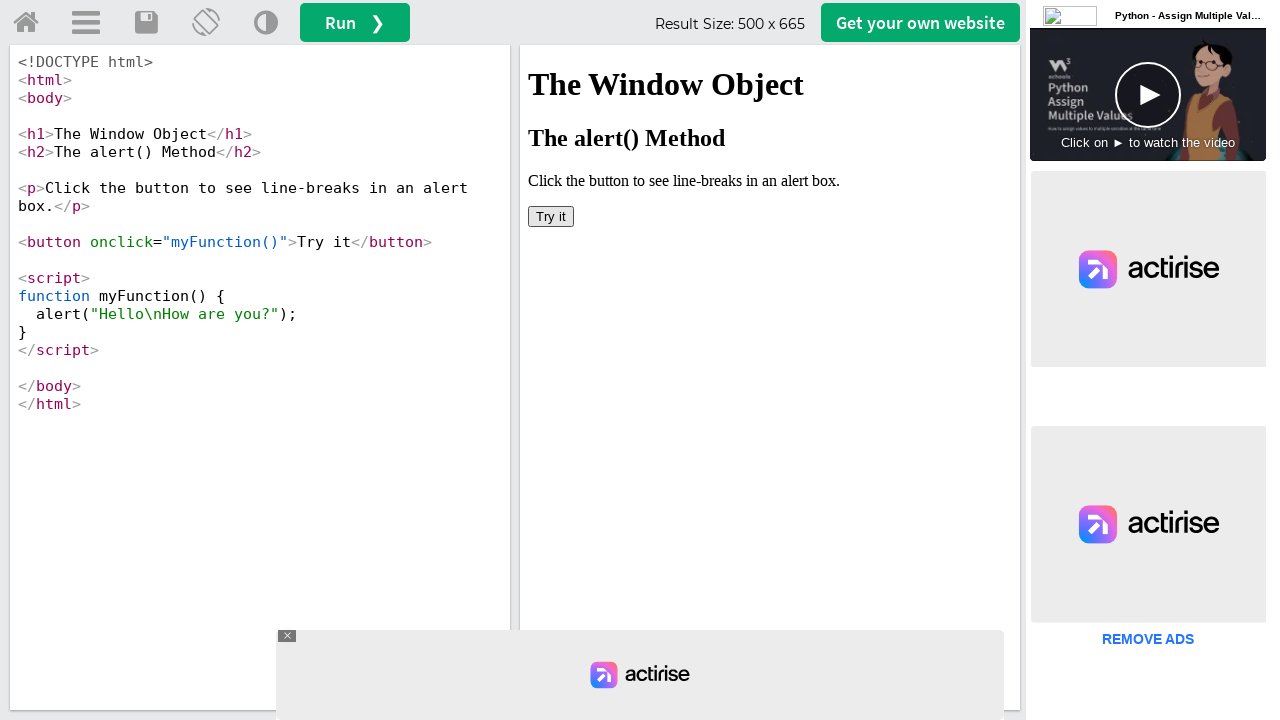

Waited 500ms for alert dialog to be handled
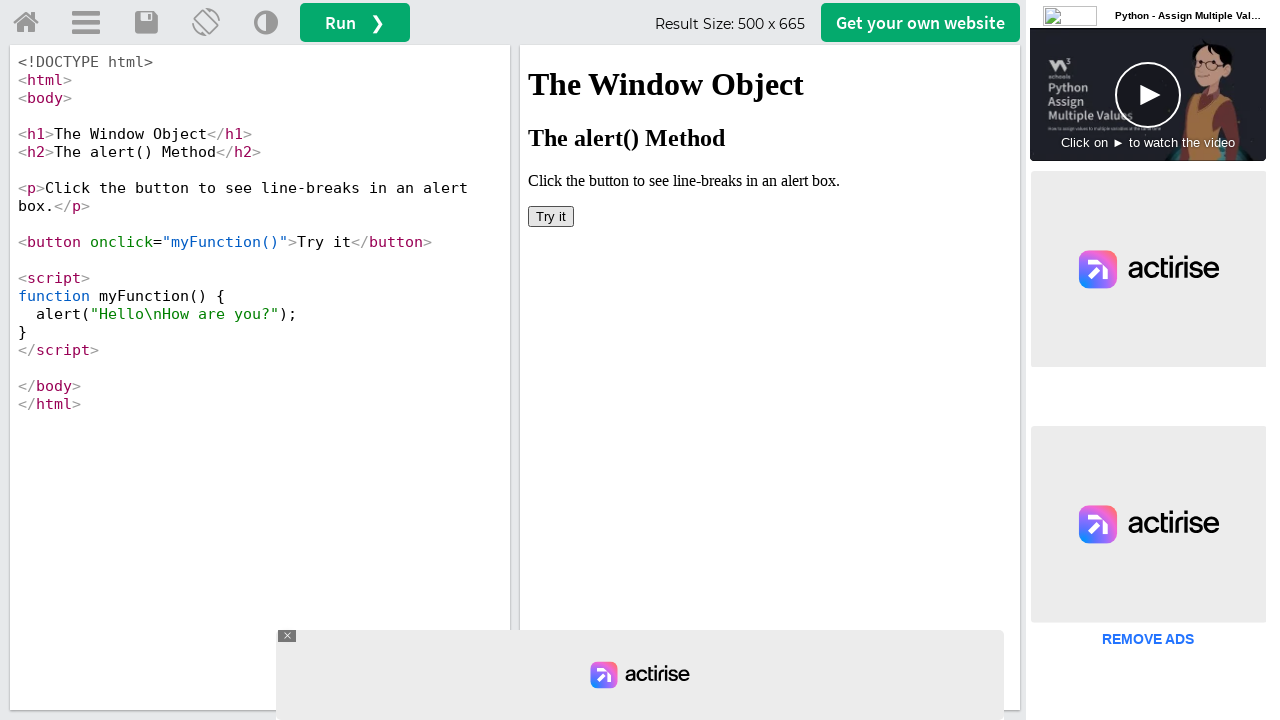

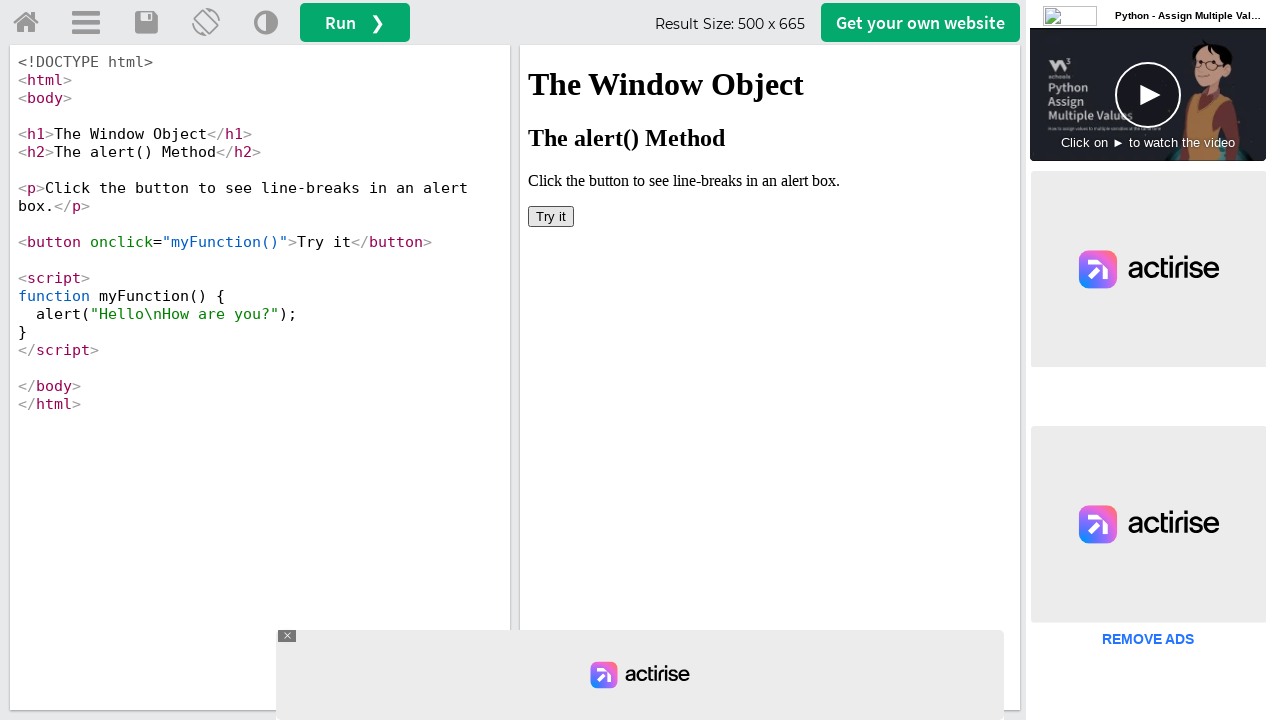